Tests handling frames/iframes by navigating to Oracle Java documentation and clicking on a package link within a frame

Starting URL: https://docs.oracle.com/javase/8/docs/api/

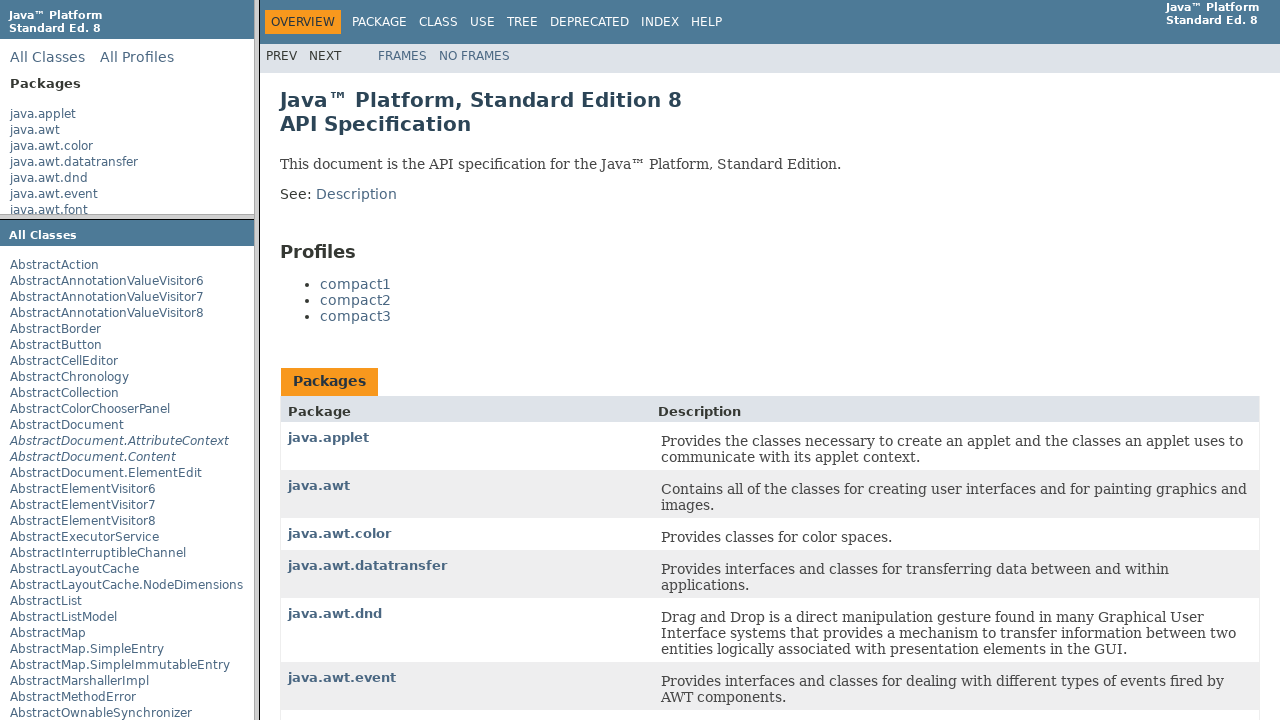

Located packageListFrame by name
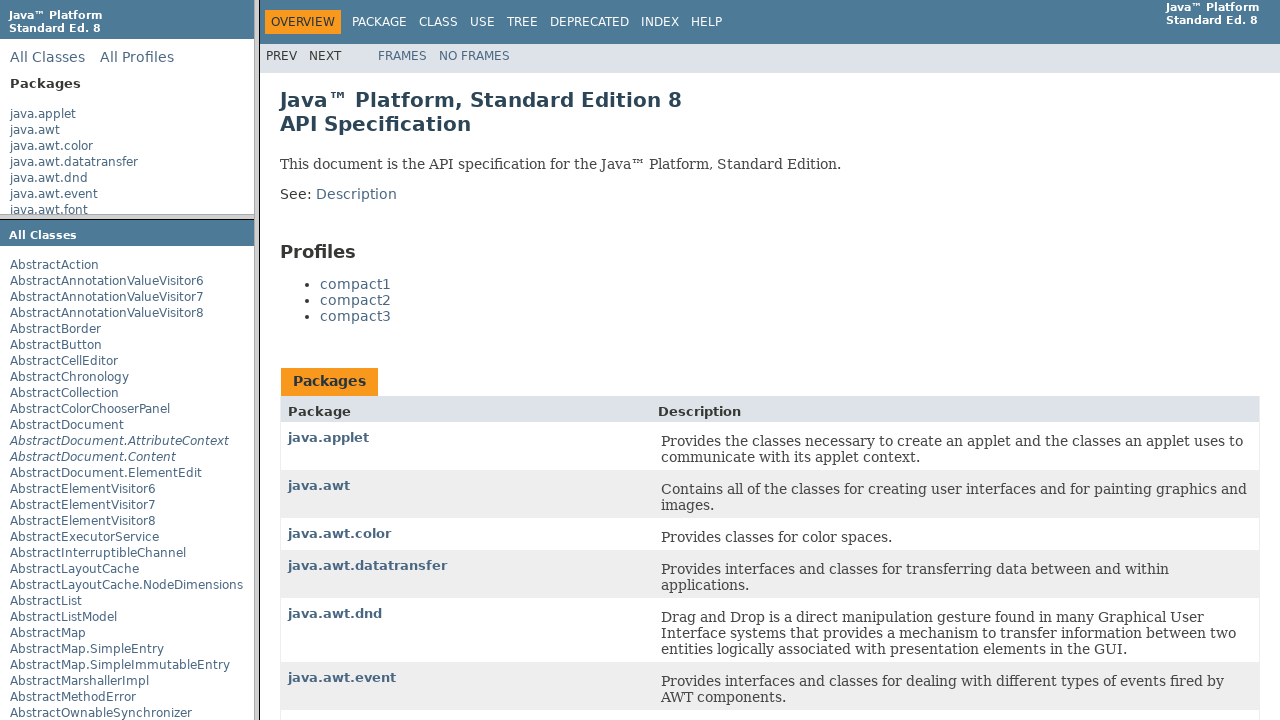

Clicked on java.applet package link within frame at (43, 114) on xpath=//frame[@name='packageListFrame'] >> internal:control=enter-frame >> xpath
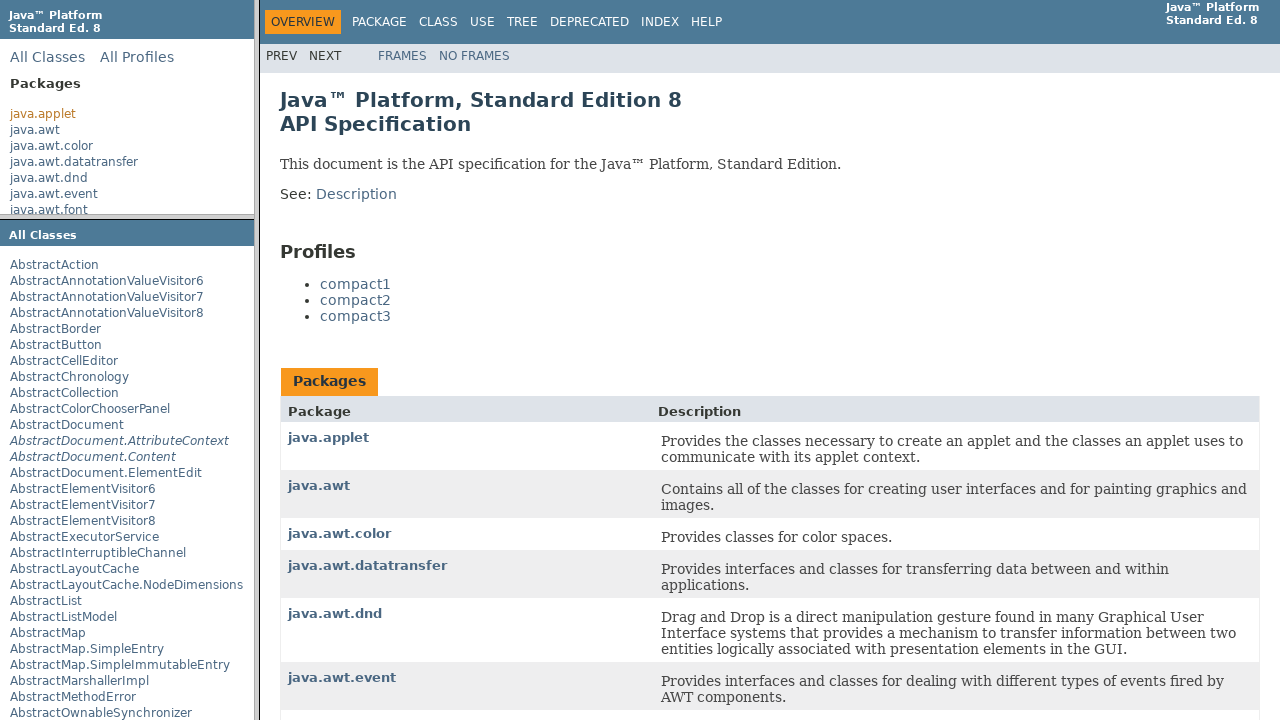

Page load completed after clicking package link
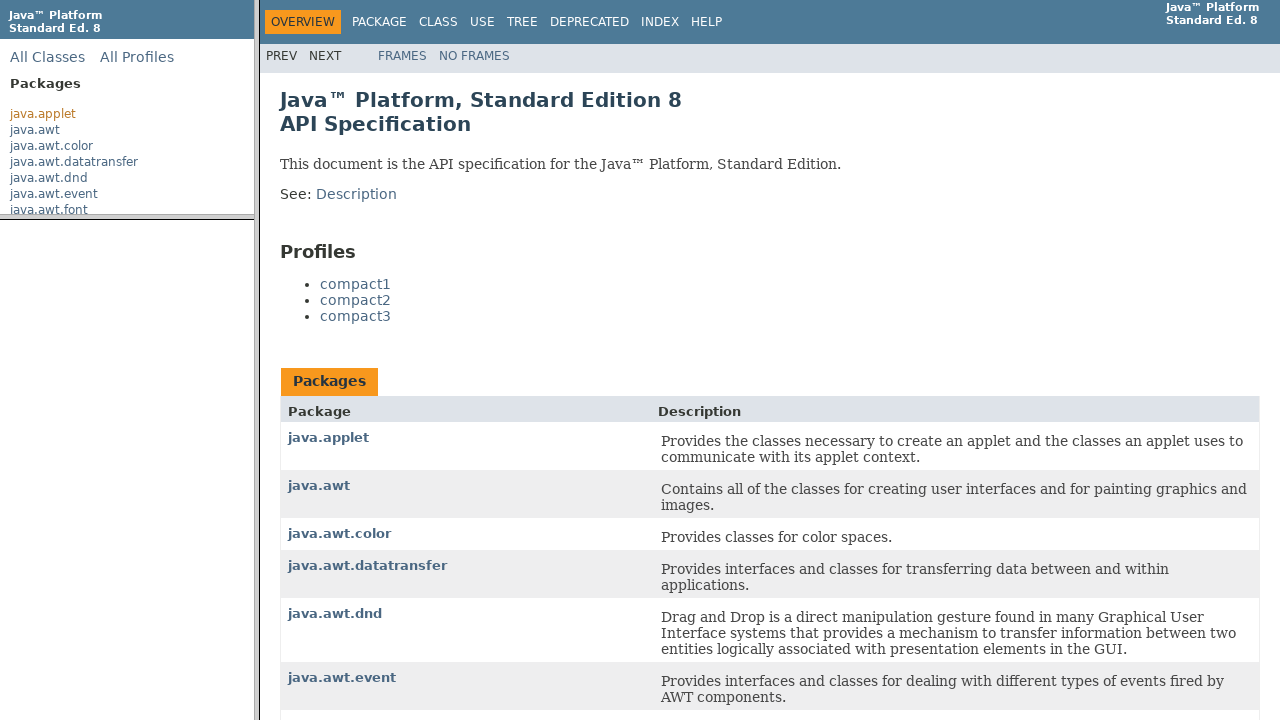

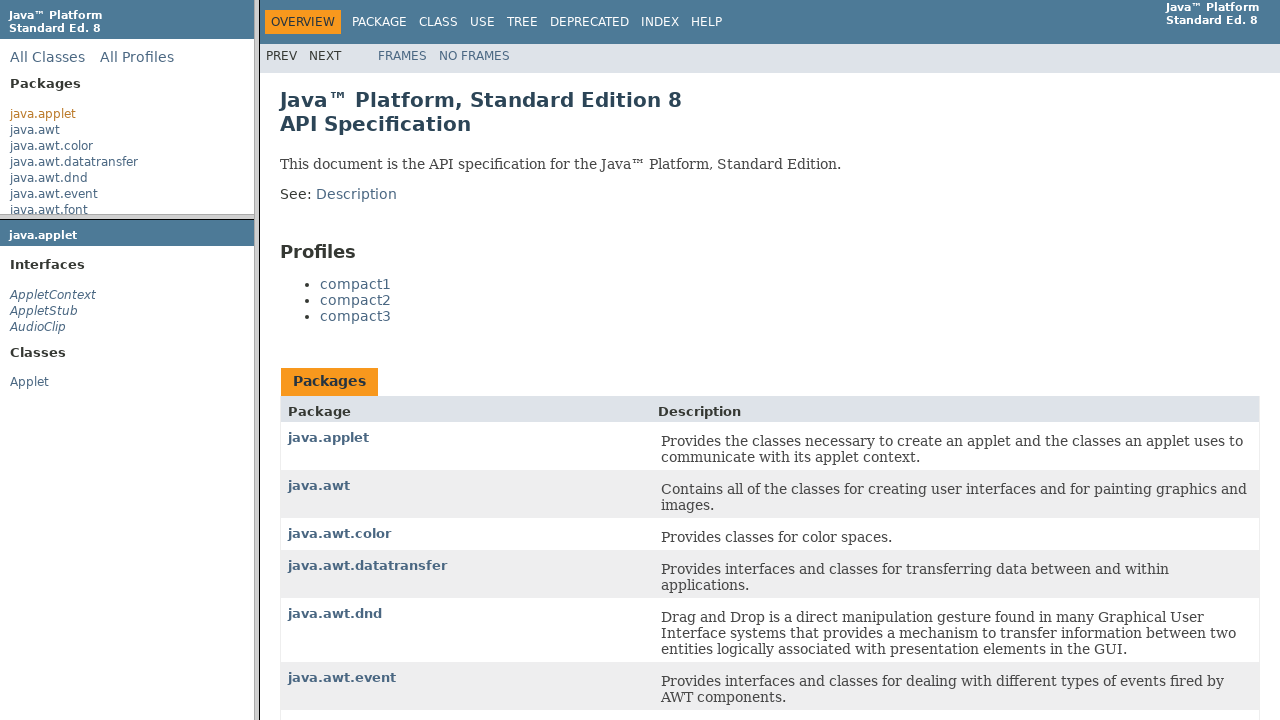